Tests that the complete all checkbox updates state when individual items are completed or cleared

Starting URL: https://demo.playwright.dev/todomvc

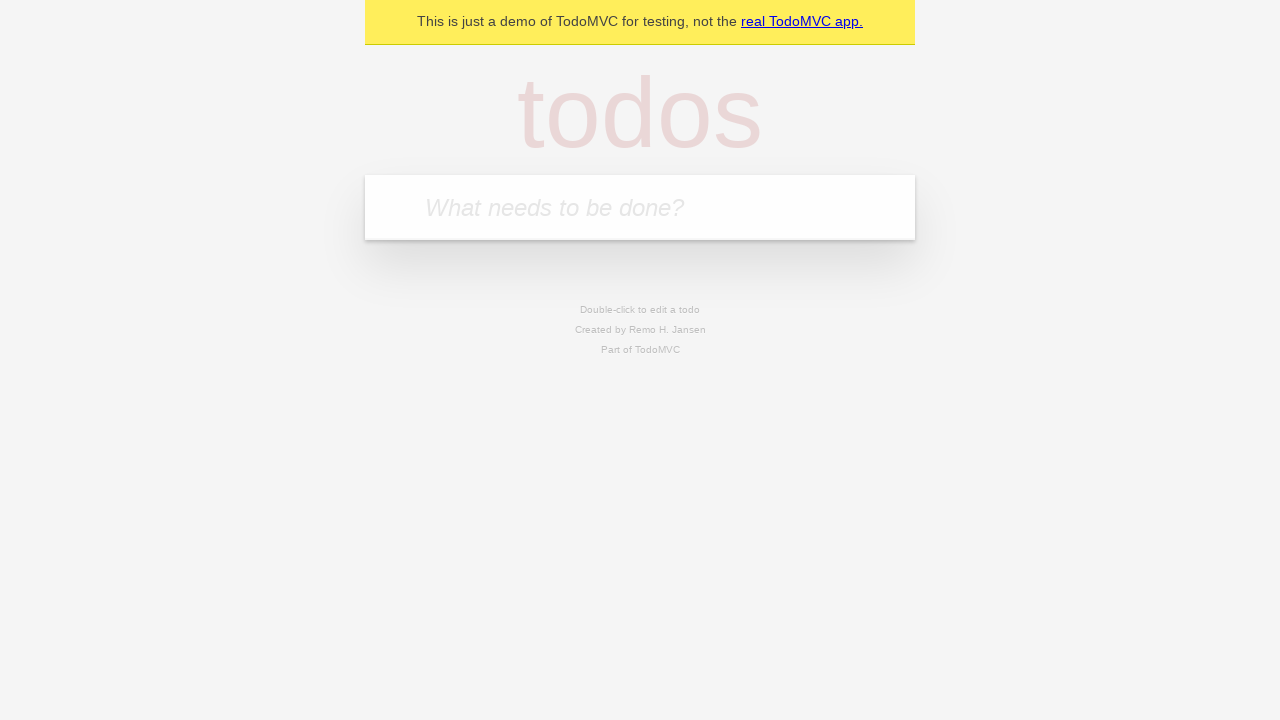

Filled todo input with 'buy some cheese' on internal:attr=[placeholder="What needs to be done?"i]
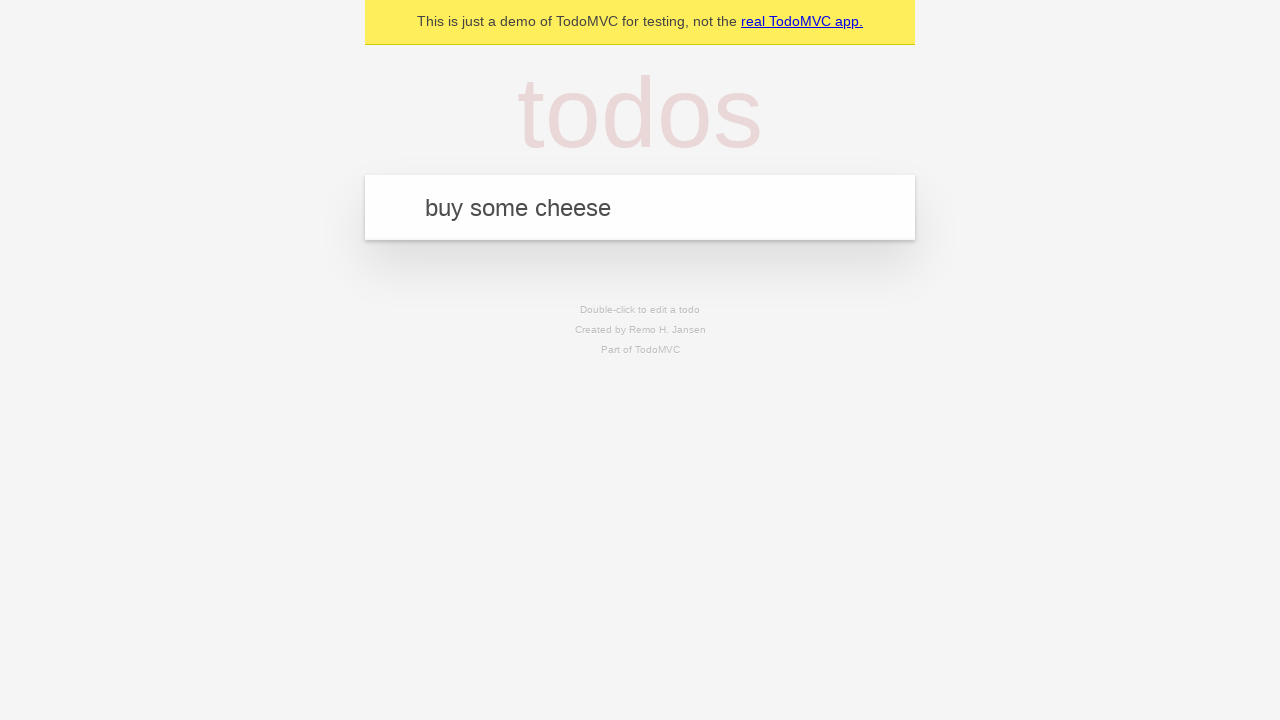

Pressed Enter to add first todo item on internal:attr=[placeholder="What needs to be done?"i]
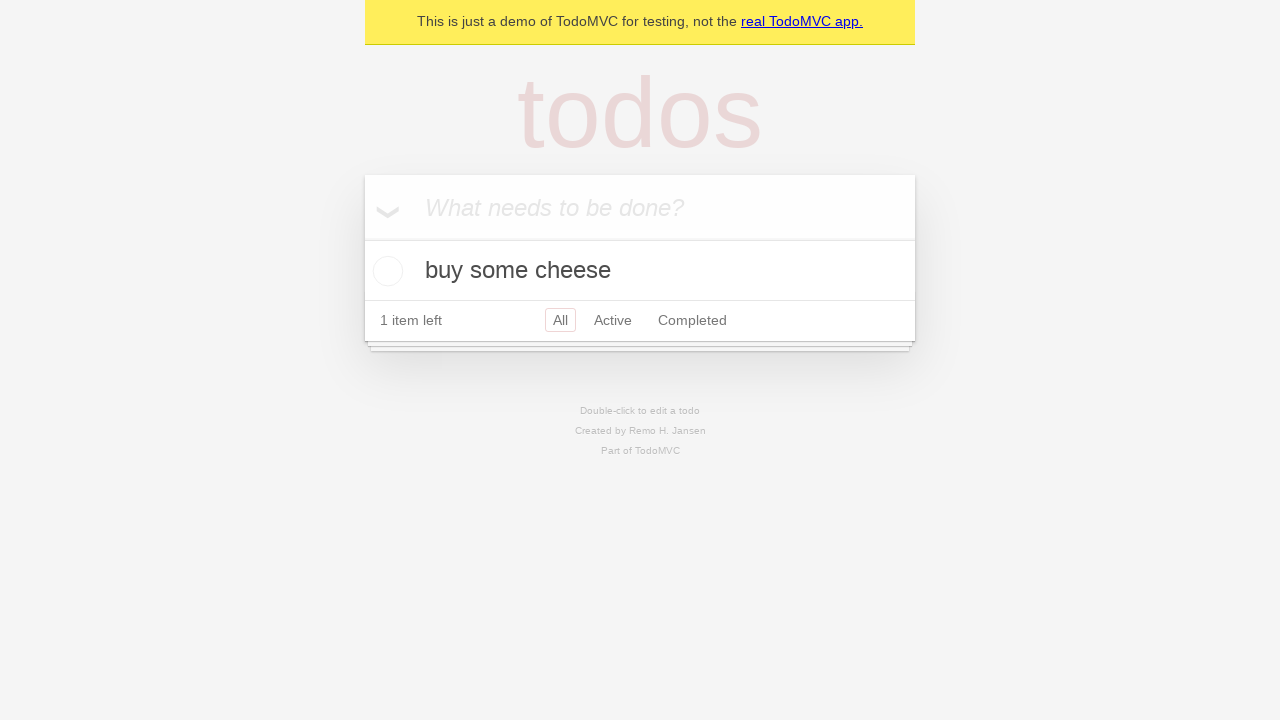

Filled todo input with 'feed the cat' on internal:attr=[placeholder="What needs to be done?"i]
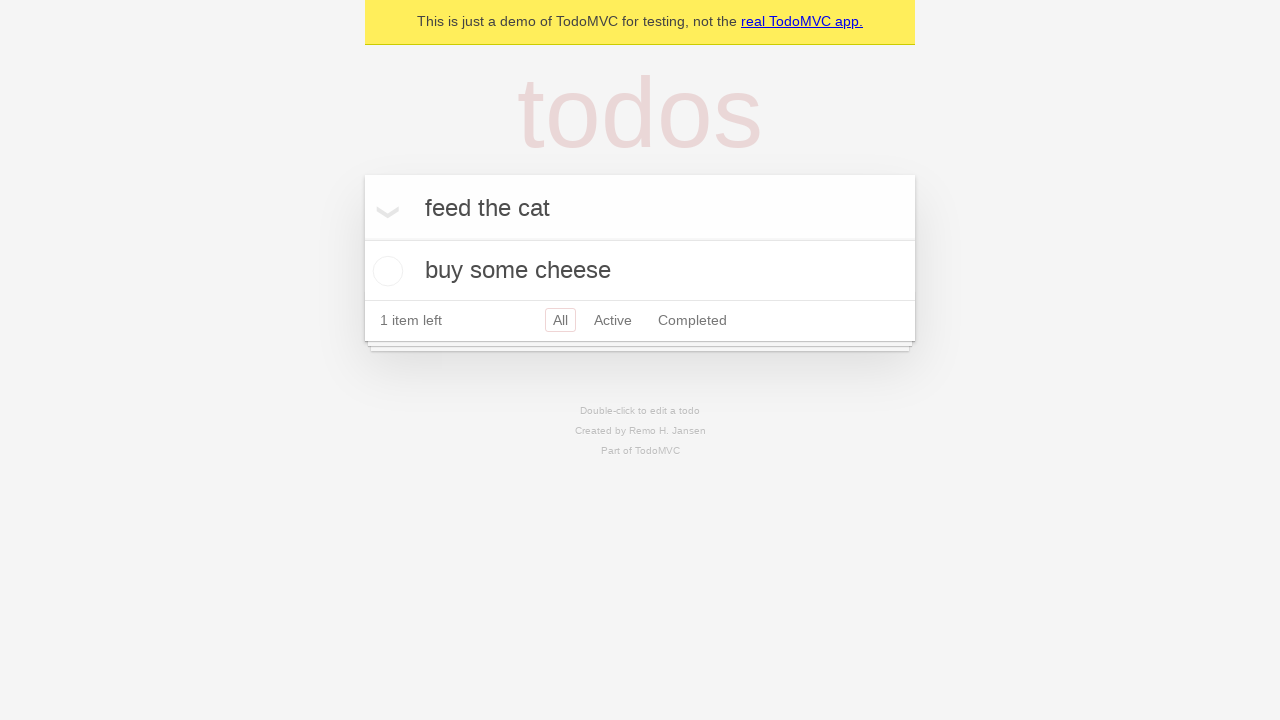

Pressed Enter to add second todo item on internal:attr=[placeholder="What needs to be done?"i]
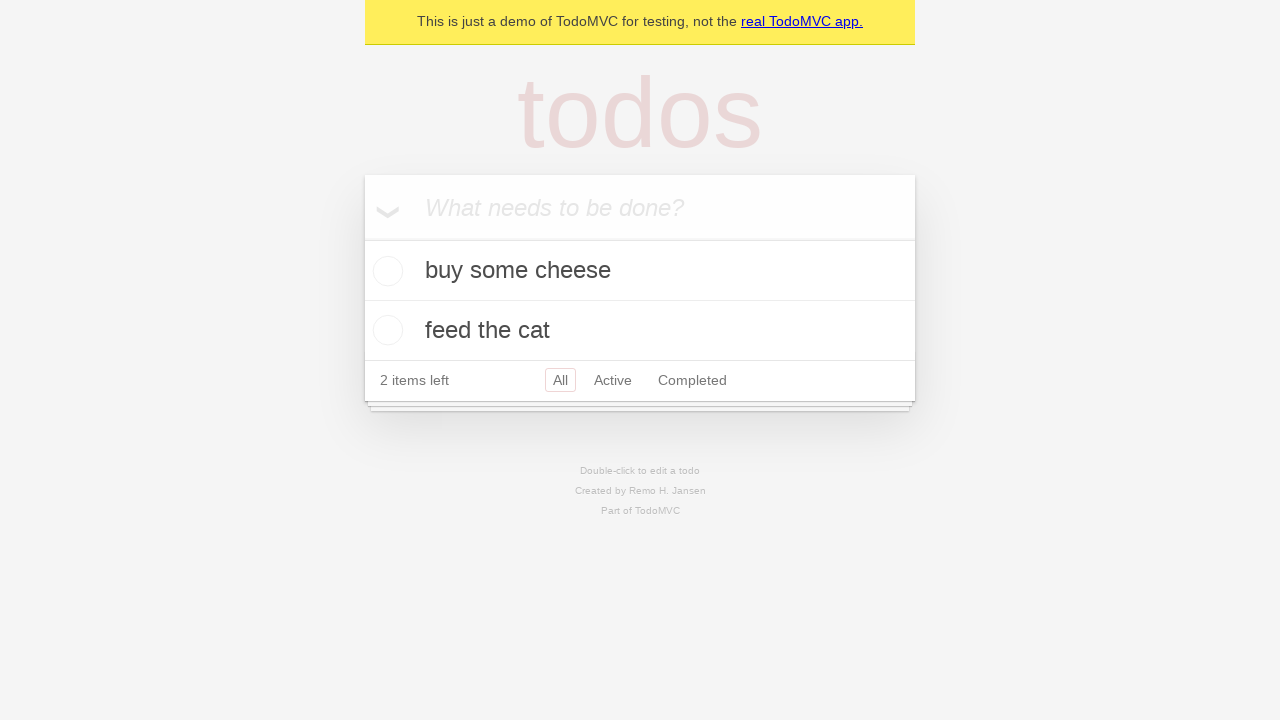

Filled todo input with 'book a doctors appointment' on internal:attr=[placeholder="What needs to be done?"i]
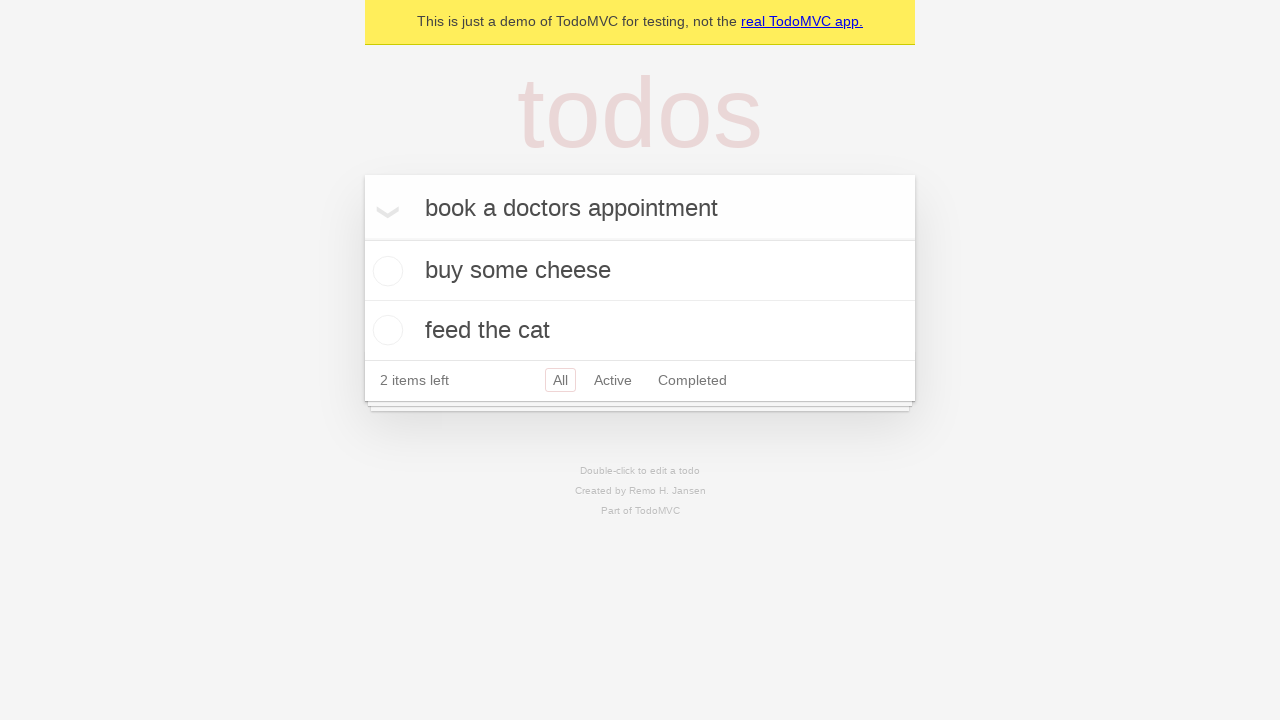

Pressed Enter to add third todo item on internal:attr=[placeholder="What needs to be done?"i]
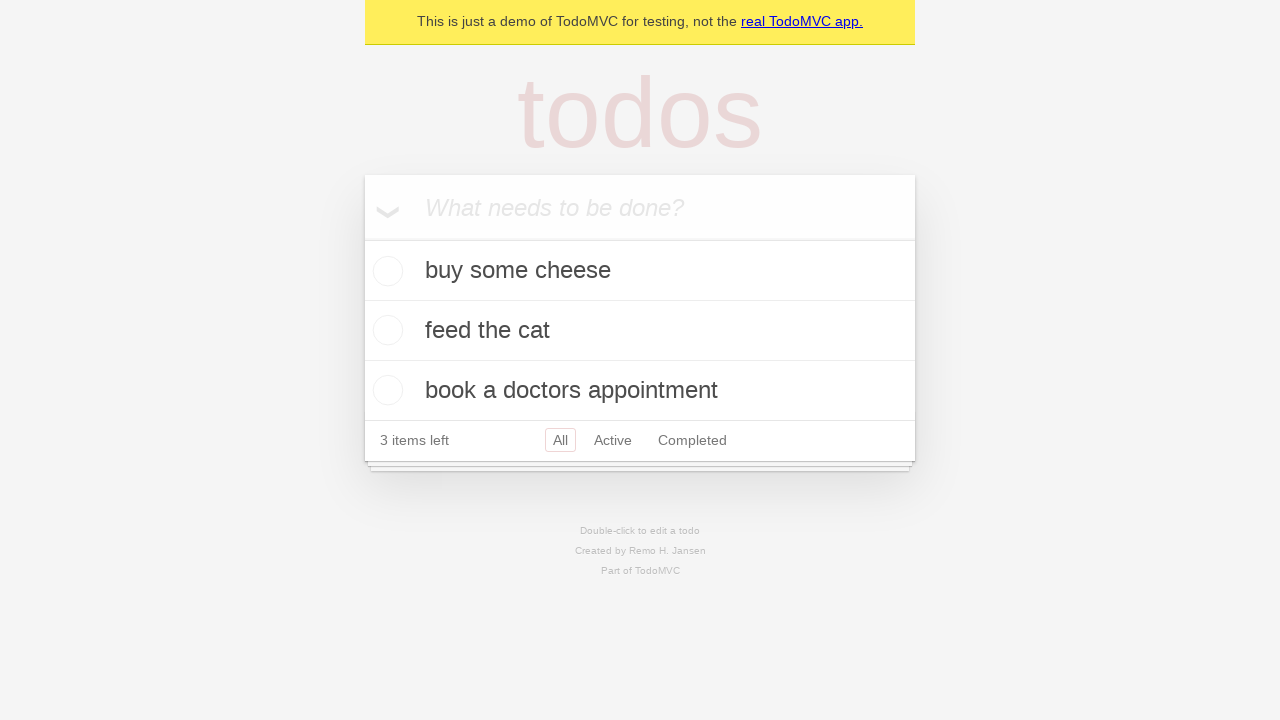

Checked the 'Mark all as complete' toggle checkbox at (362, 238) on internal:label="Mark all as complete"i
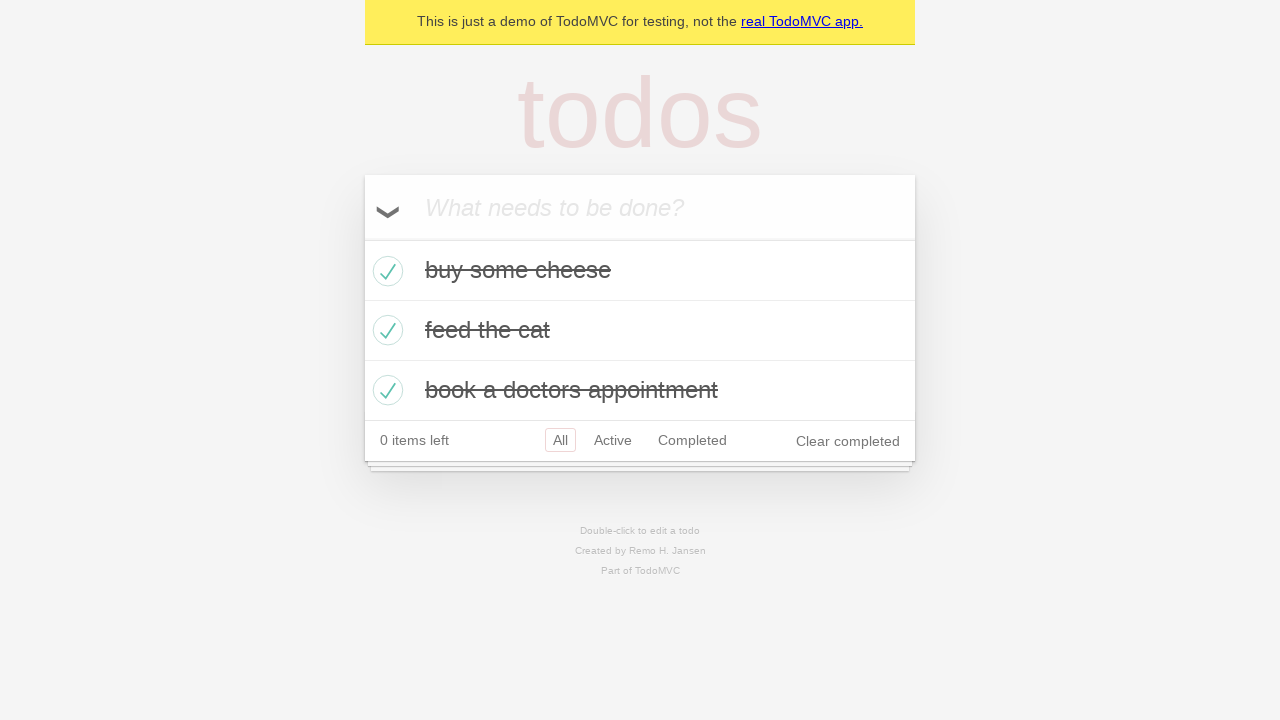

Unchecked the first todo item checkbox at (385, 271) on internal:testid=[data-testid="todo-item"s] >> nth=0 >> internal:role=checkbox
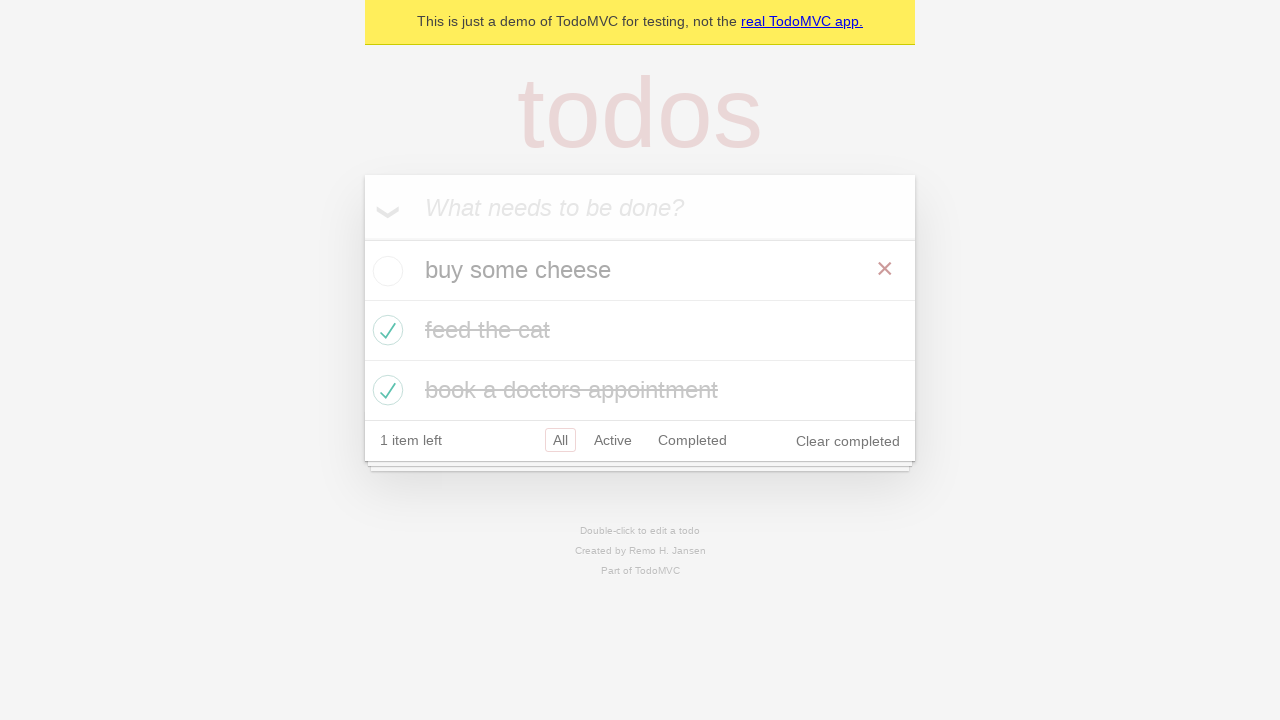

Checked the first todo item checkbox again at (385, 271) on internal:testid=[data-testid="todo-item"s] >> nth=0 >> internal:role=checkbox
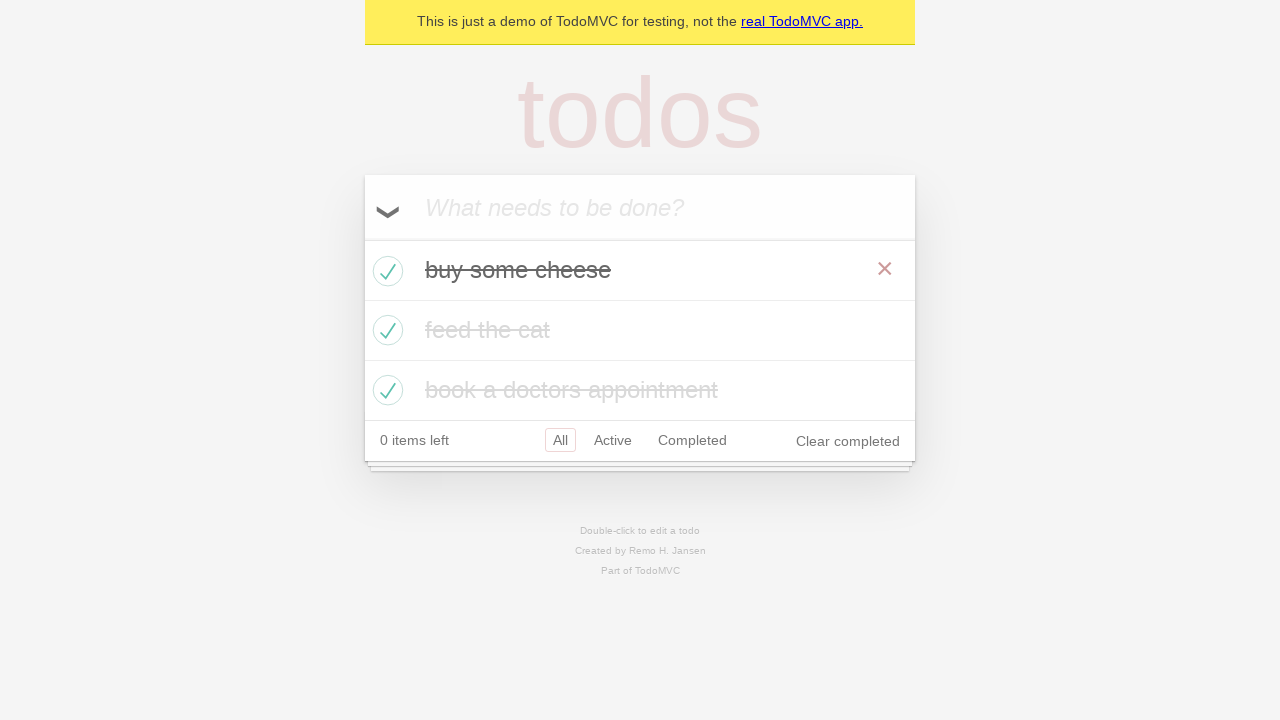

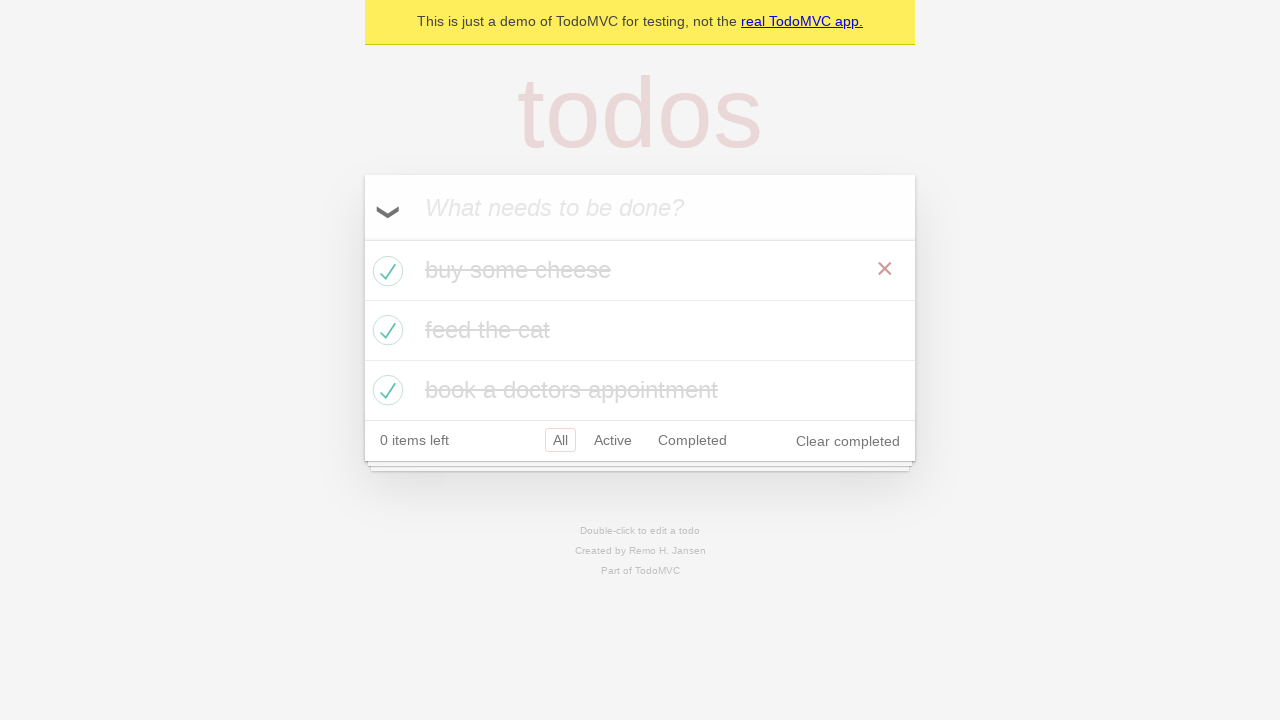